Tests prompt alert by opening it, entering custom text, and accepting the dialog

Starting URL: https://training-support.net/webelements/alerts

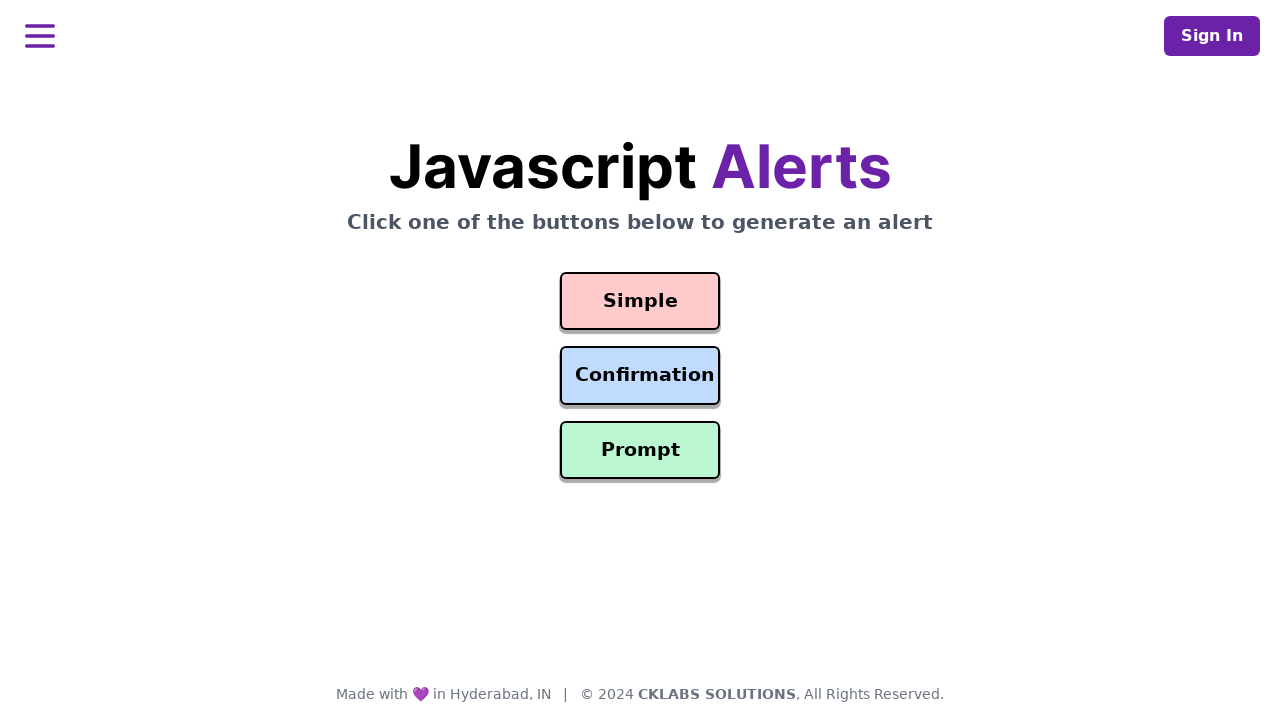

Set up dialog handler to accept prompt with custom message
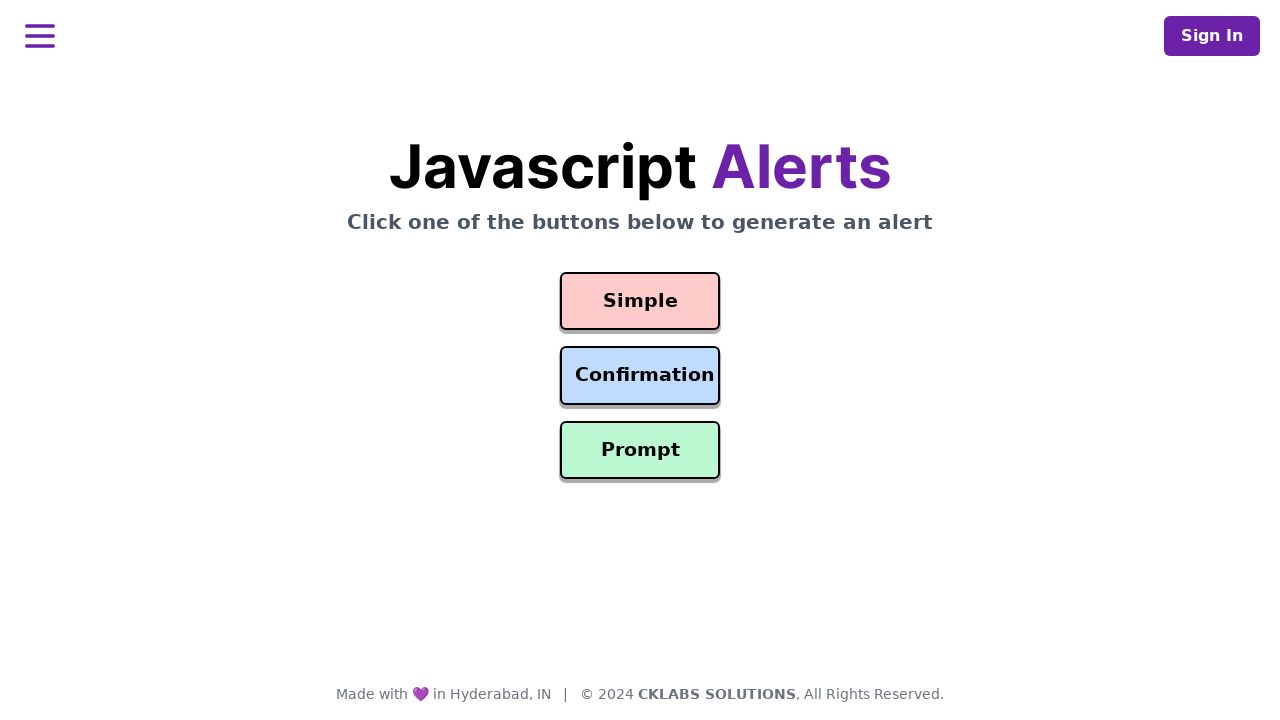

Clicked the Prompt Alert button at (640, 450) on #prompt
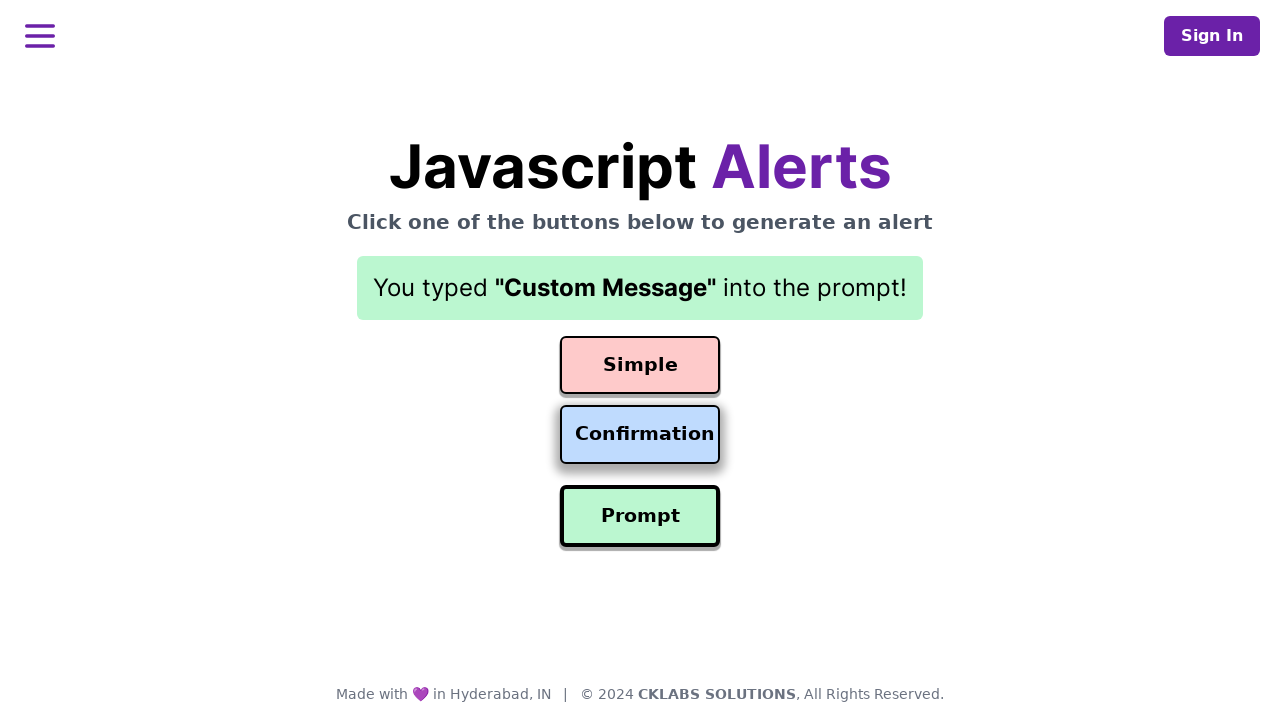

Result text element loaded after accepting prompt dialog
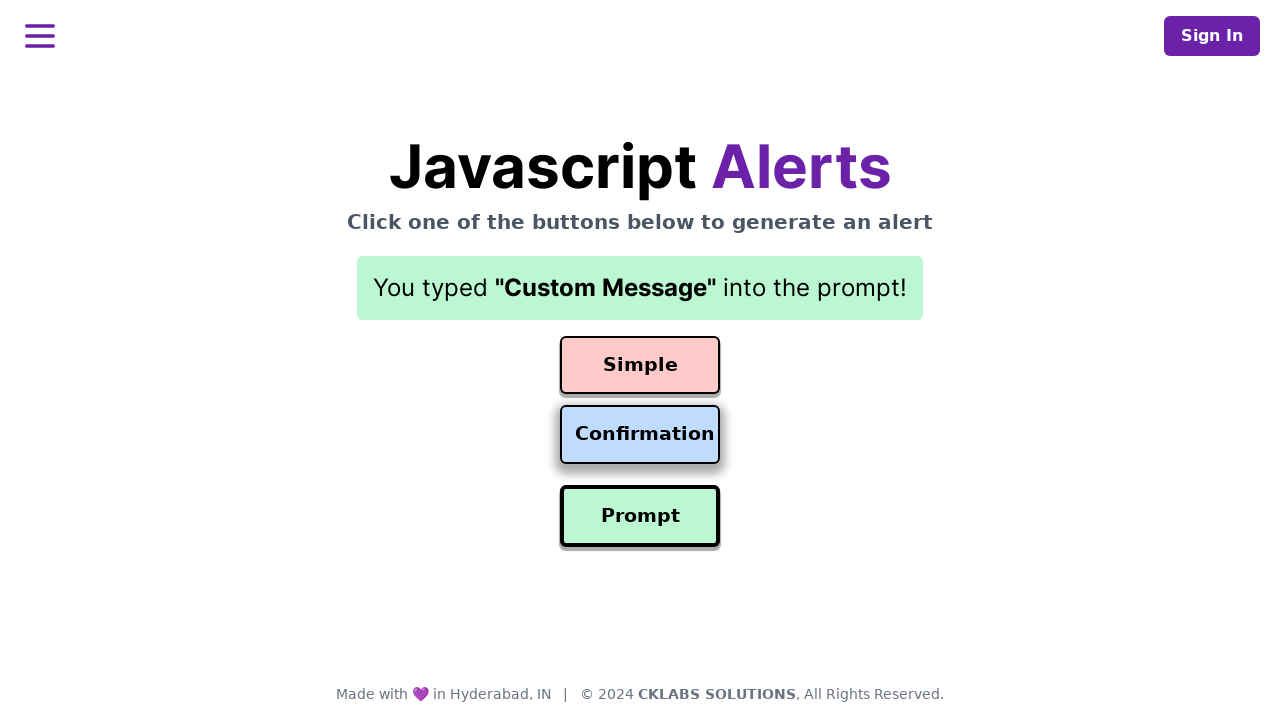

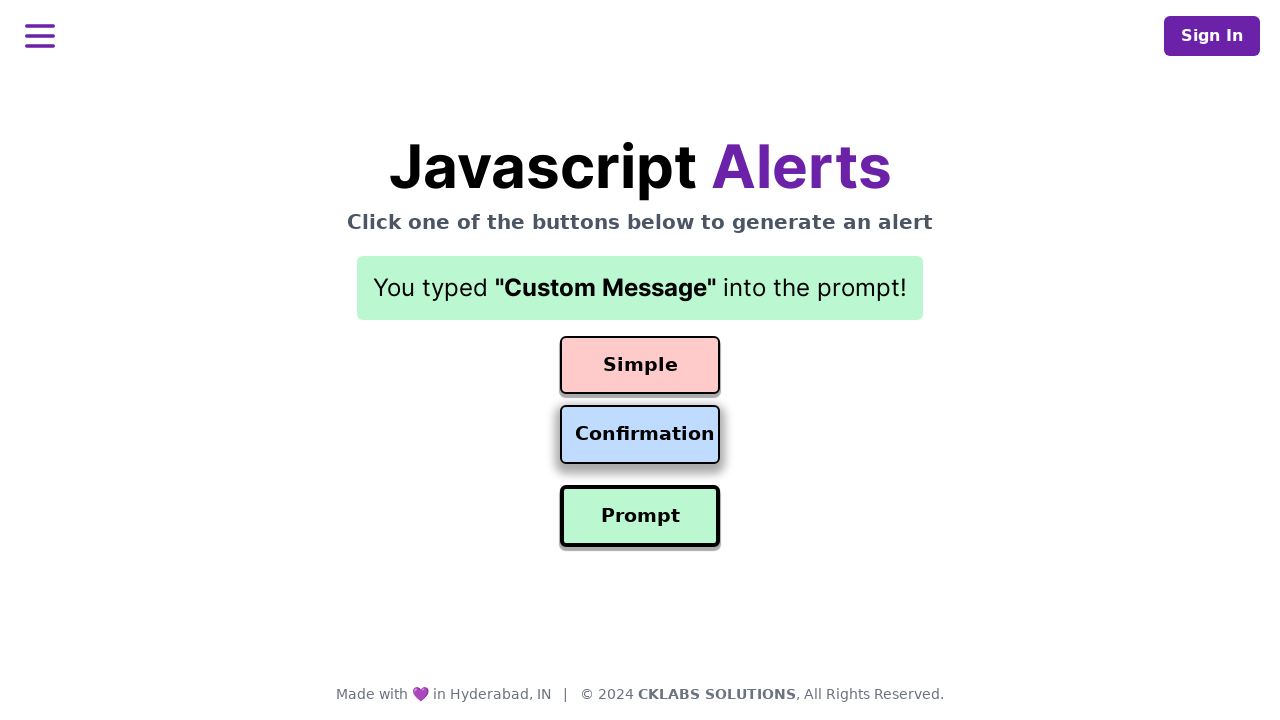